Navigates to login page and verifies the password field is present

Starting URL: https://cannatrader-frontend.vercel.app/home

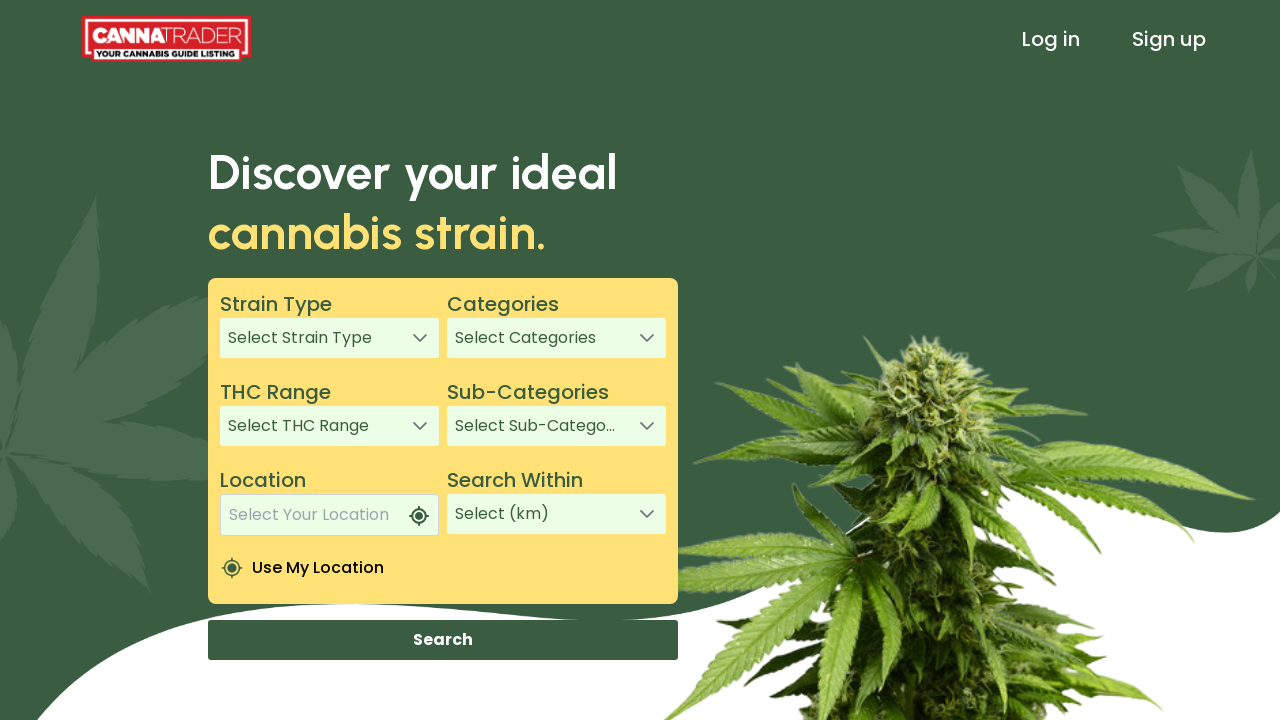

Clicked Sign In link to navigate to login page at (1051, 39) on xpath=/html/body/app-root/app-header/div[1]/header/div[3]/a[1]
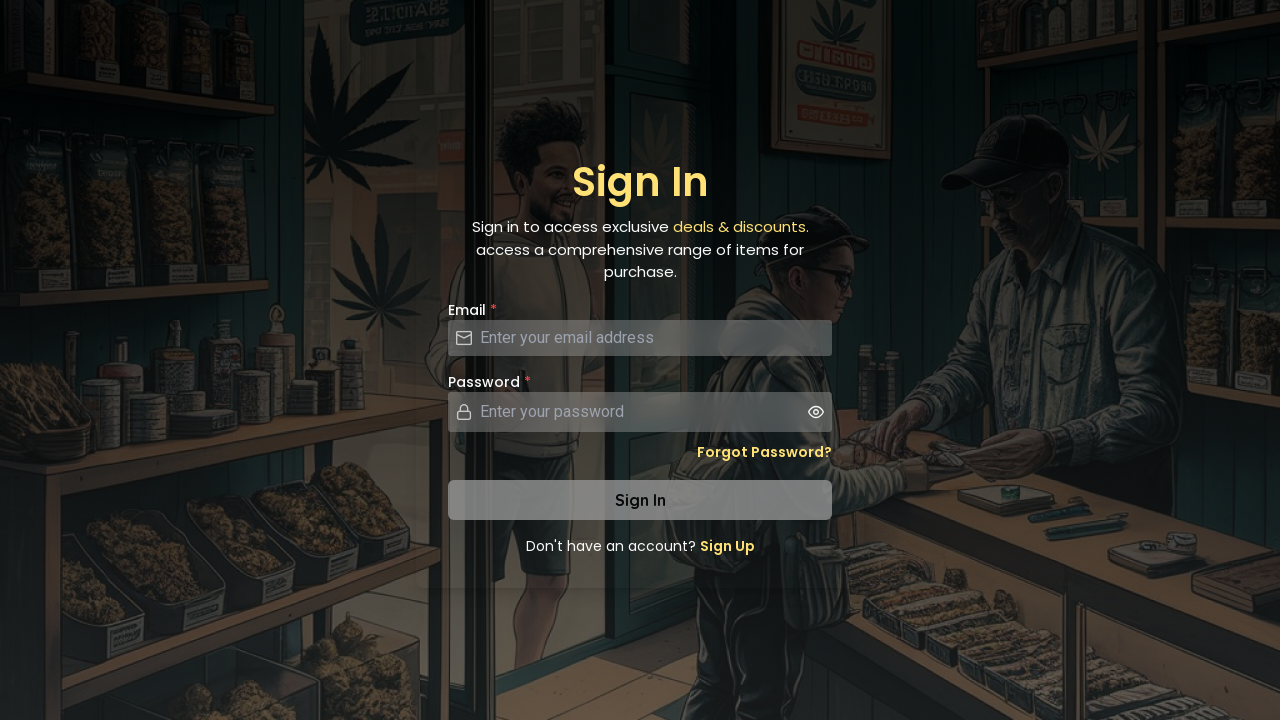

Password field selector loaded on login page
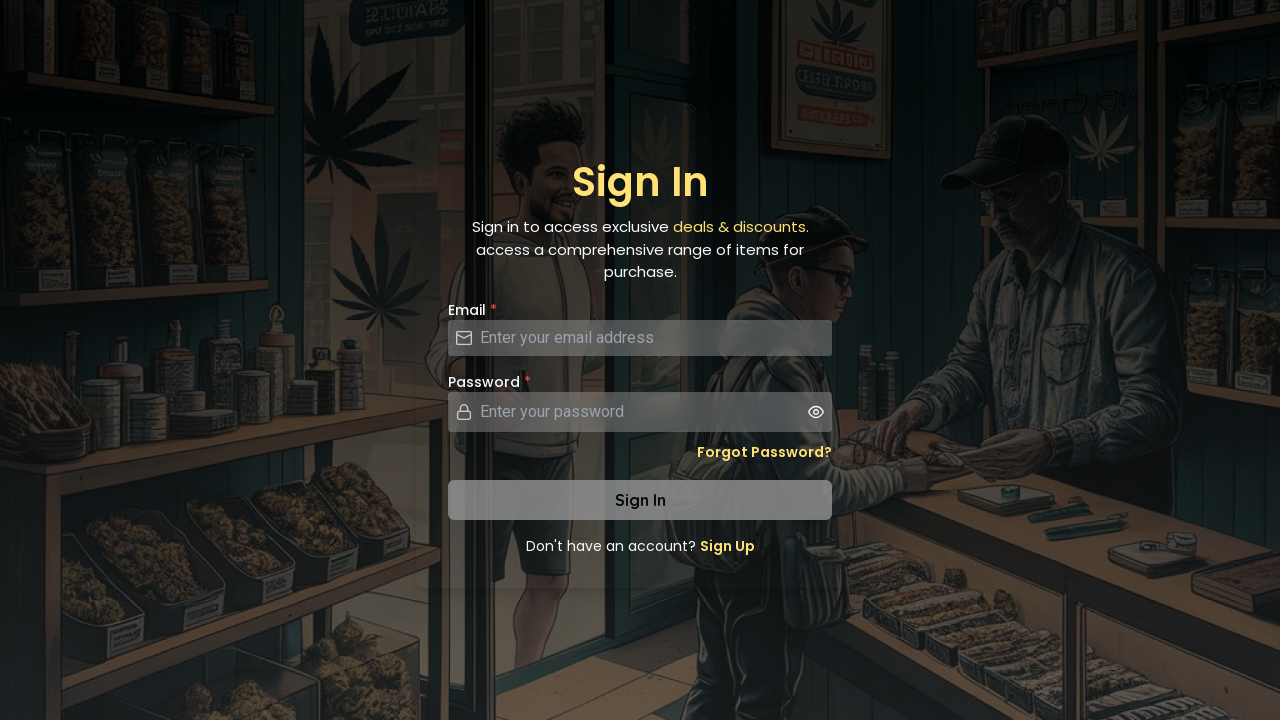

Verified password field is visible
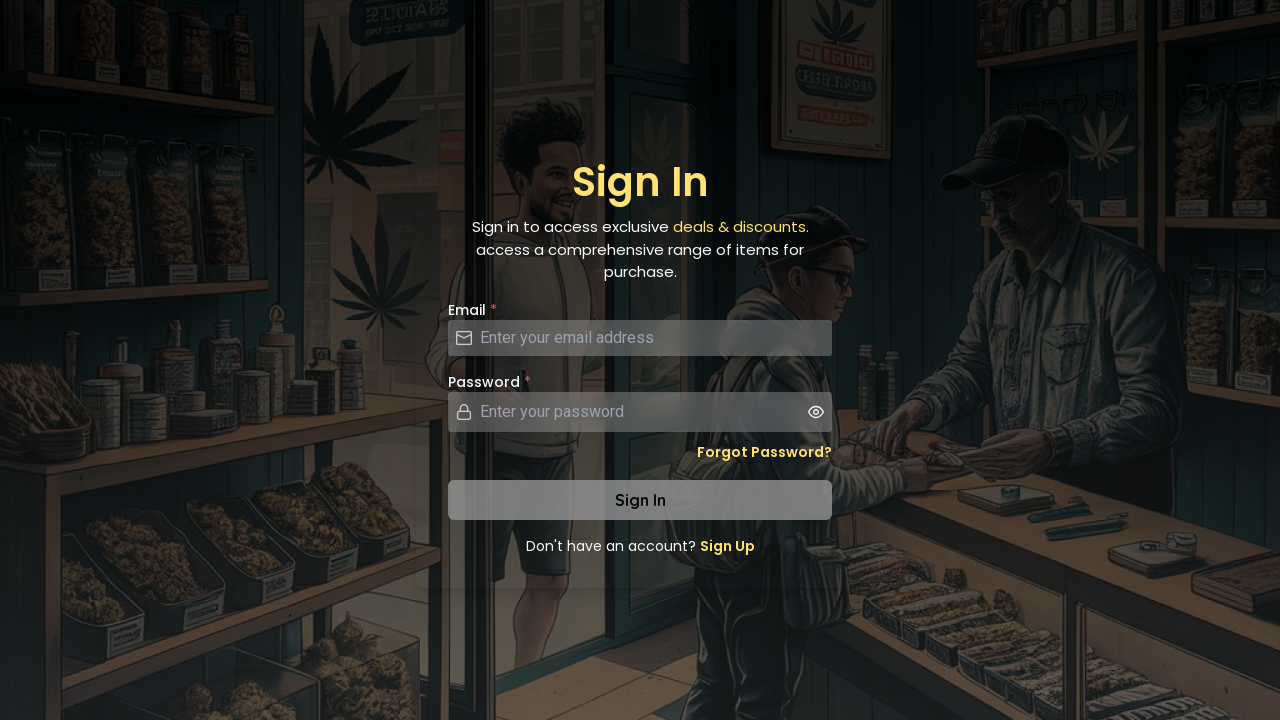

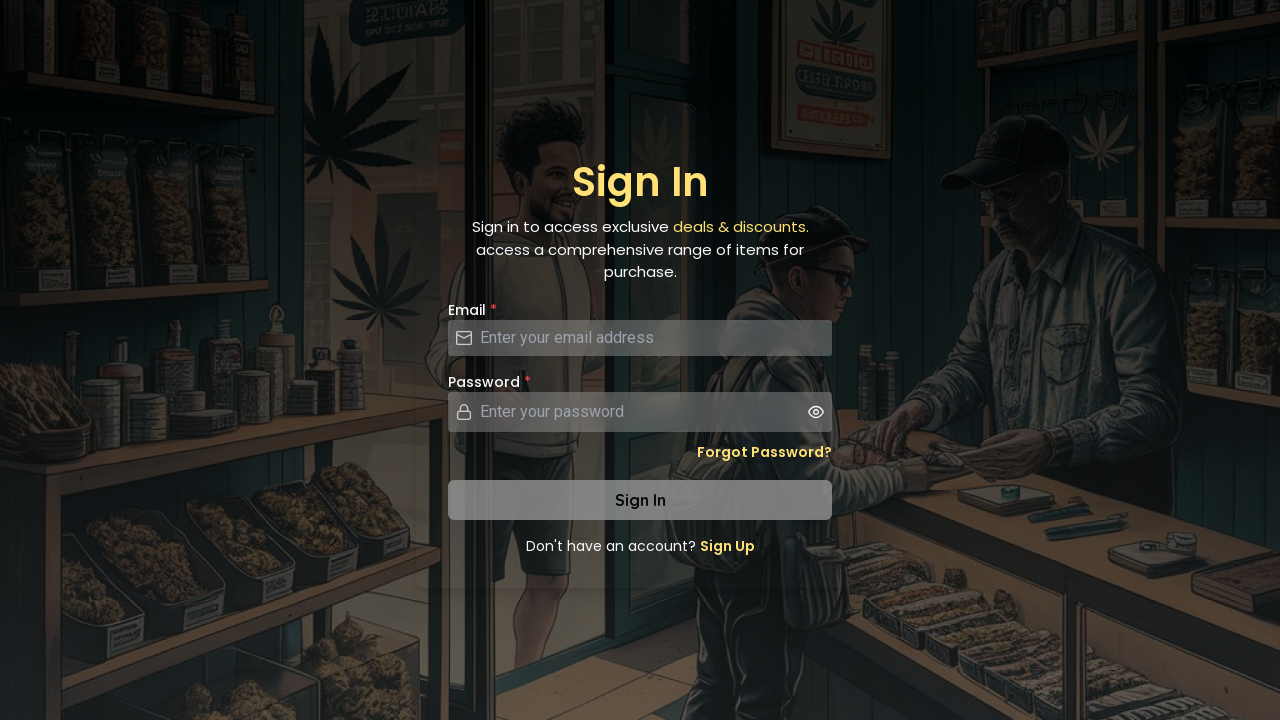